Navigates to an automation practice page and takes screenshots of the full page and a specific input field element

Starting URL: https://rahulshettyacademy.com/AutomationPractice/

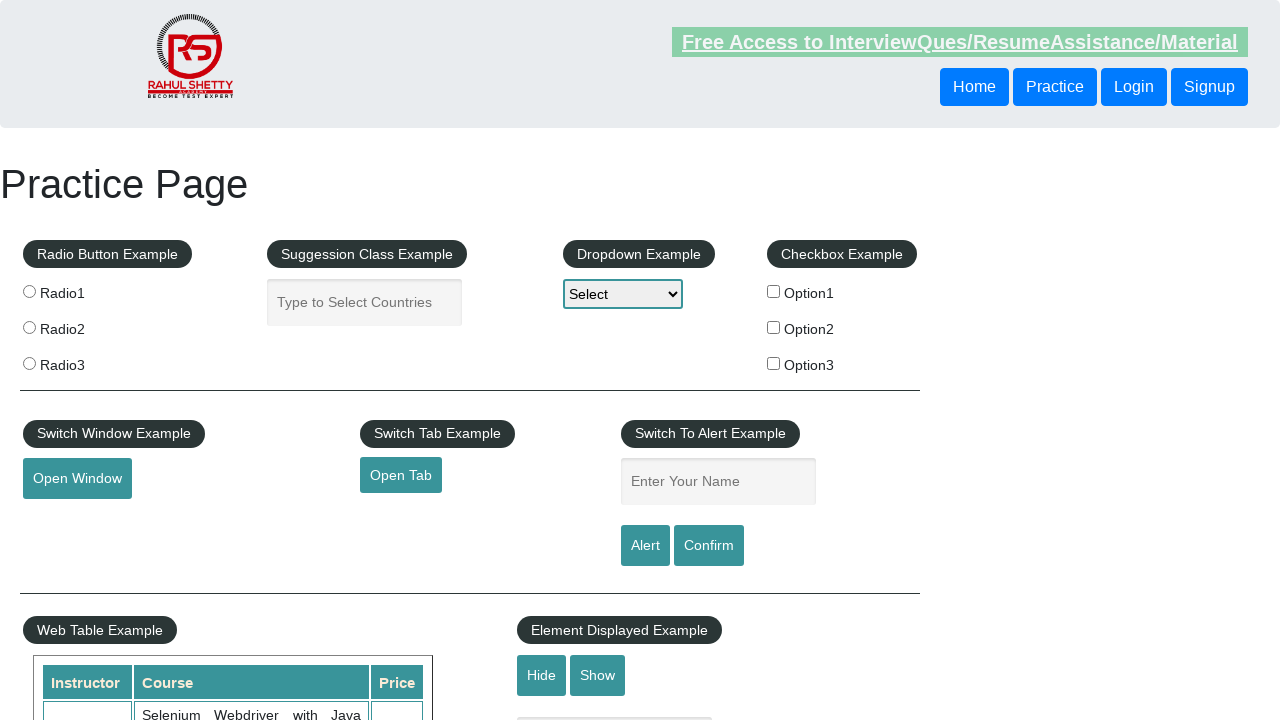

Navigated to automation practice page
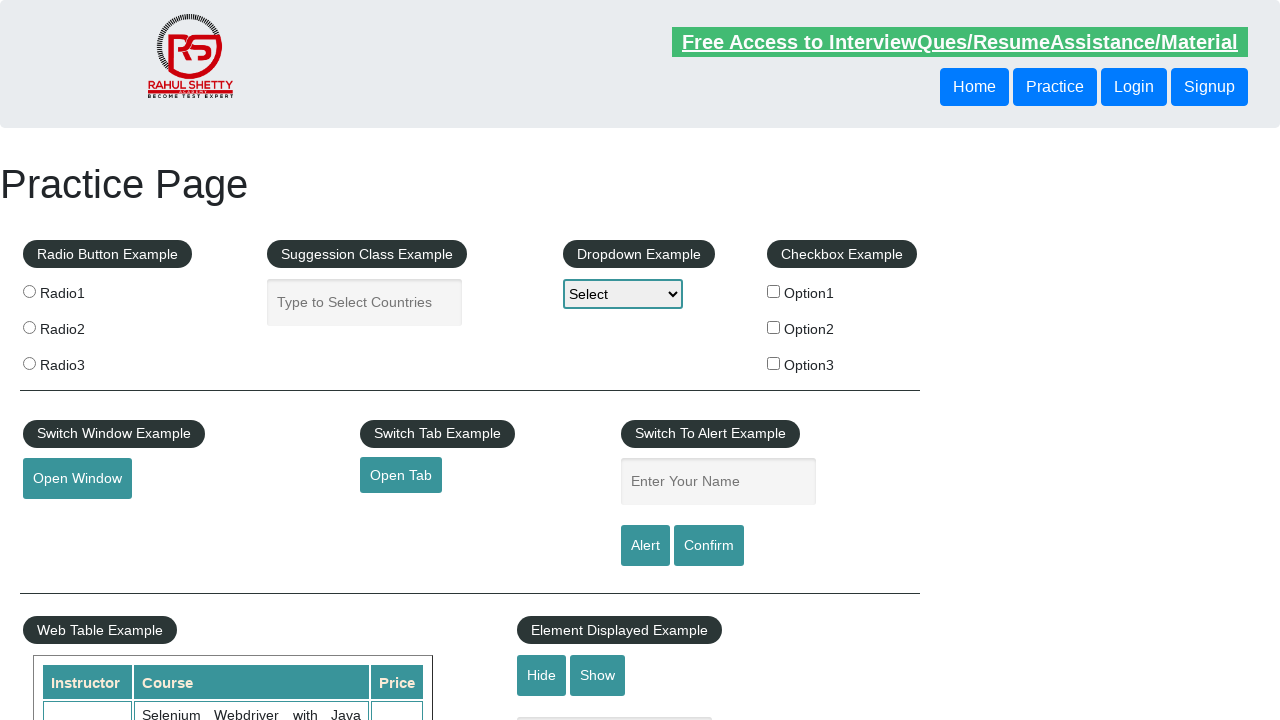

Page fully loaded and network idle
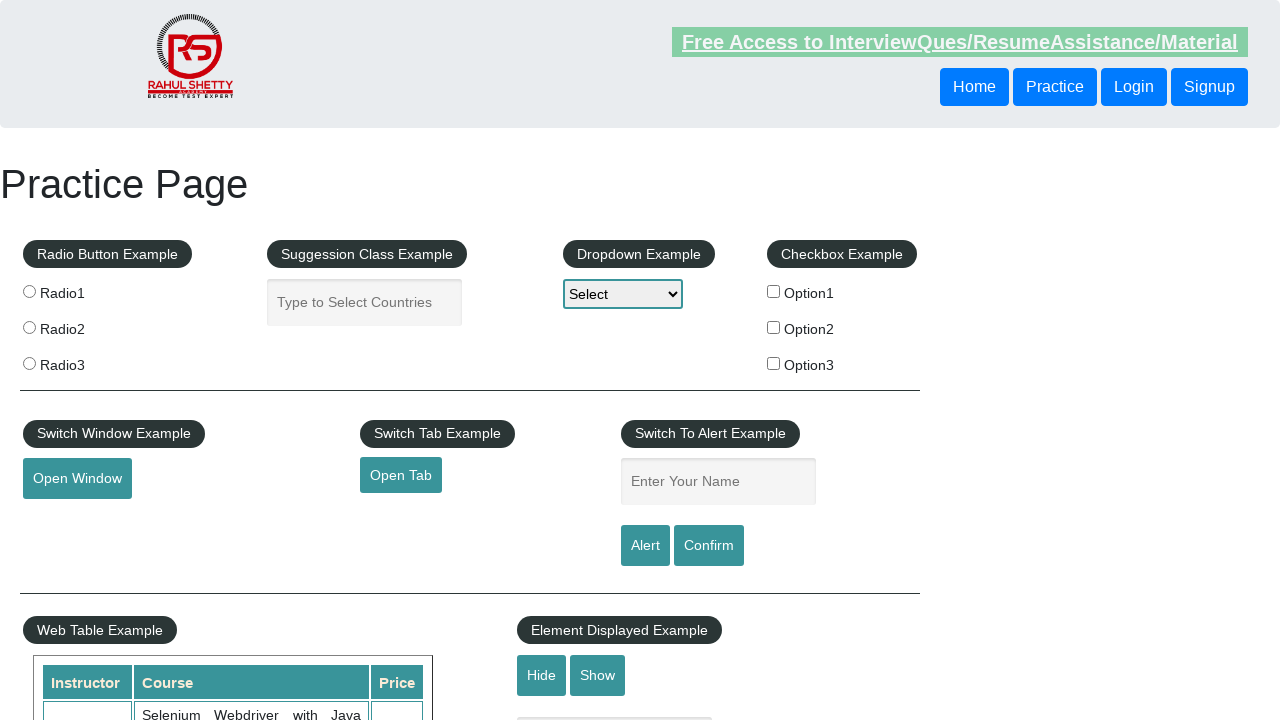

Took full page screenshot
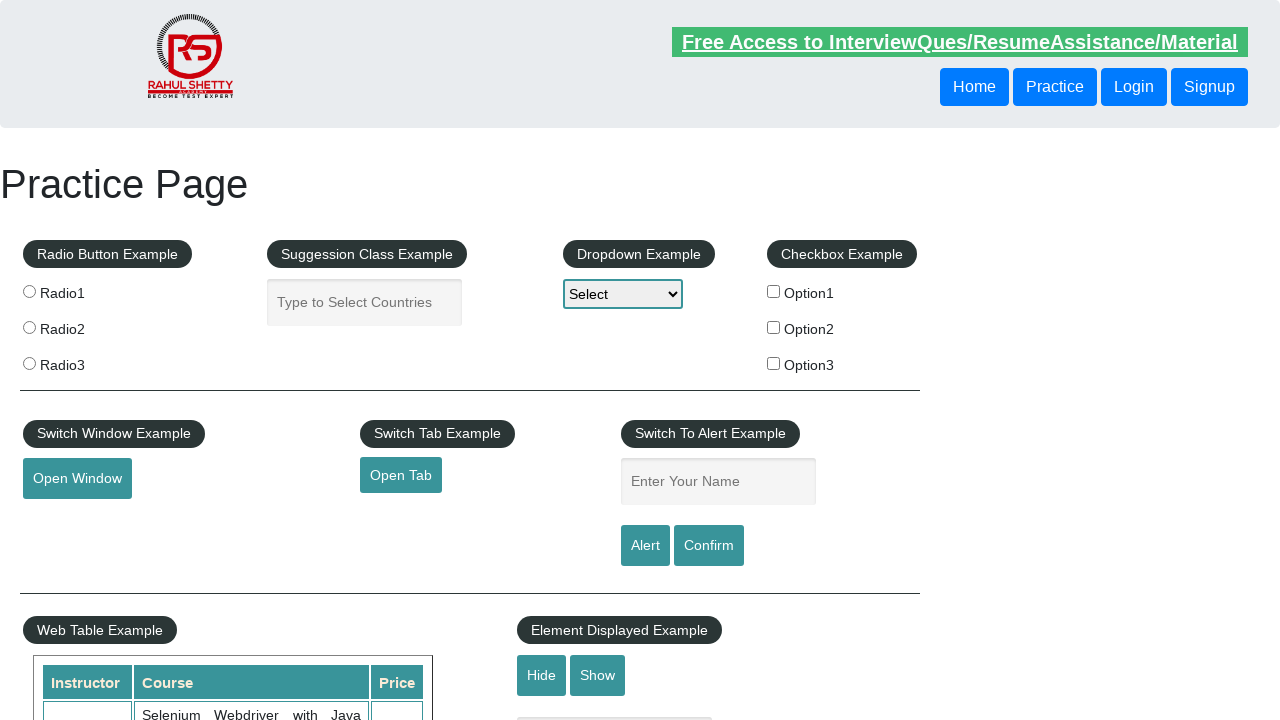

Located autocomplete input field
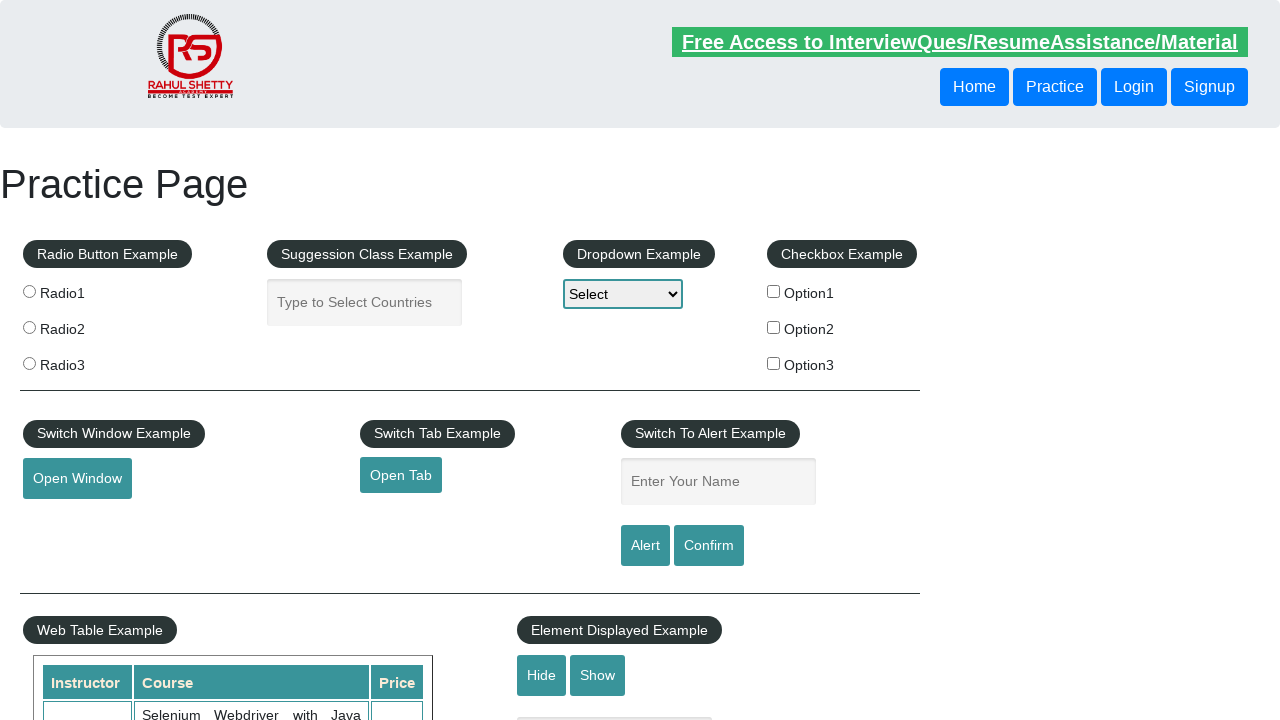

Autocomplete field is ready and visible
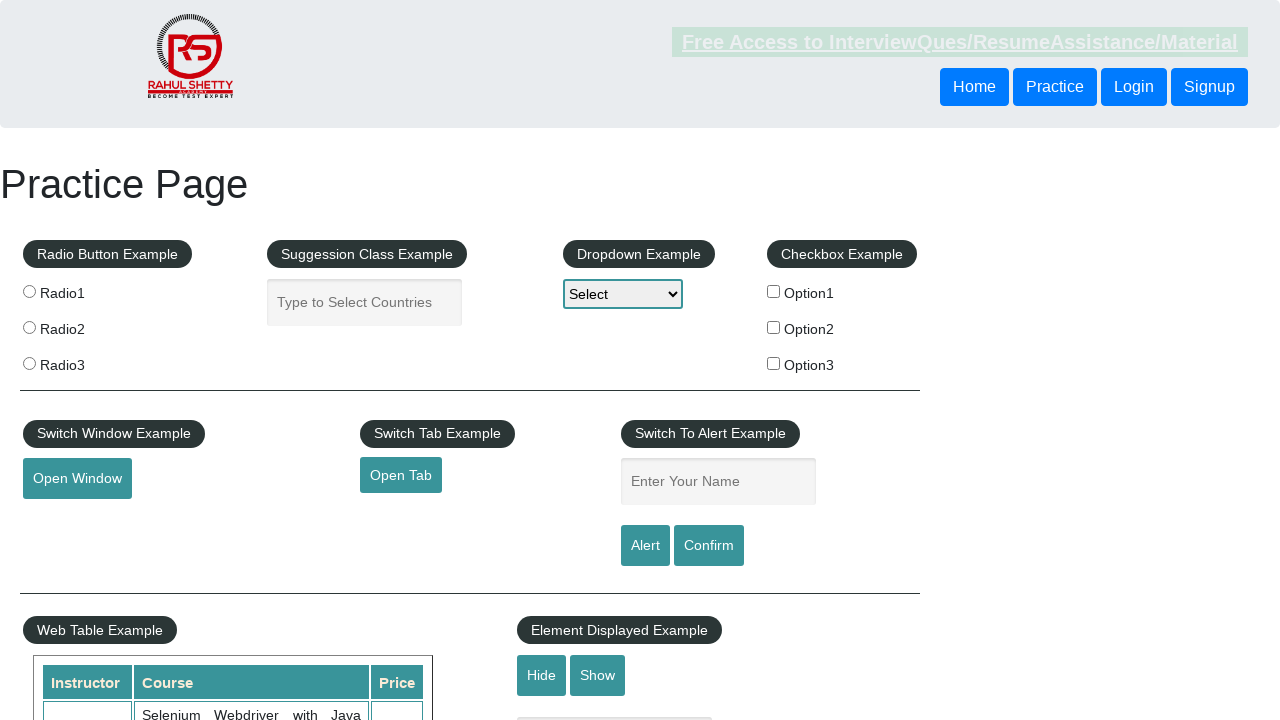

Scrolled autocomplete field into view
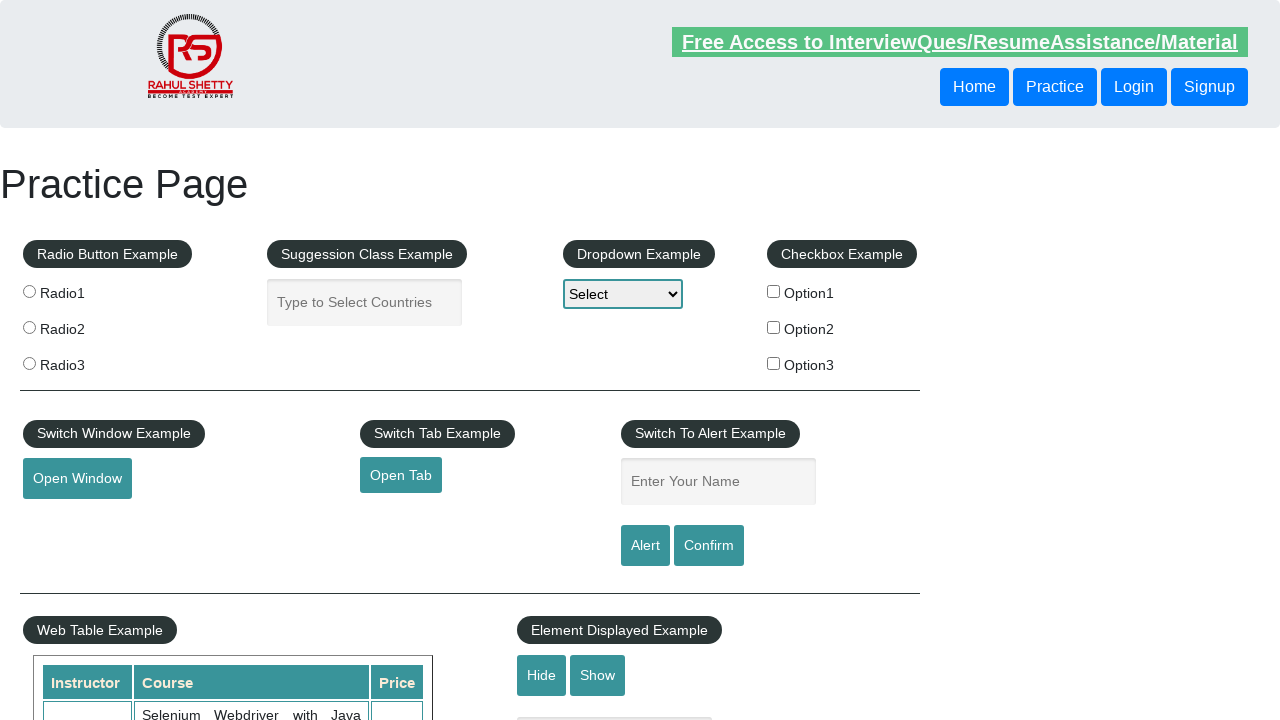

Took screenshot of autocomplete input field element
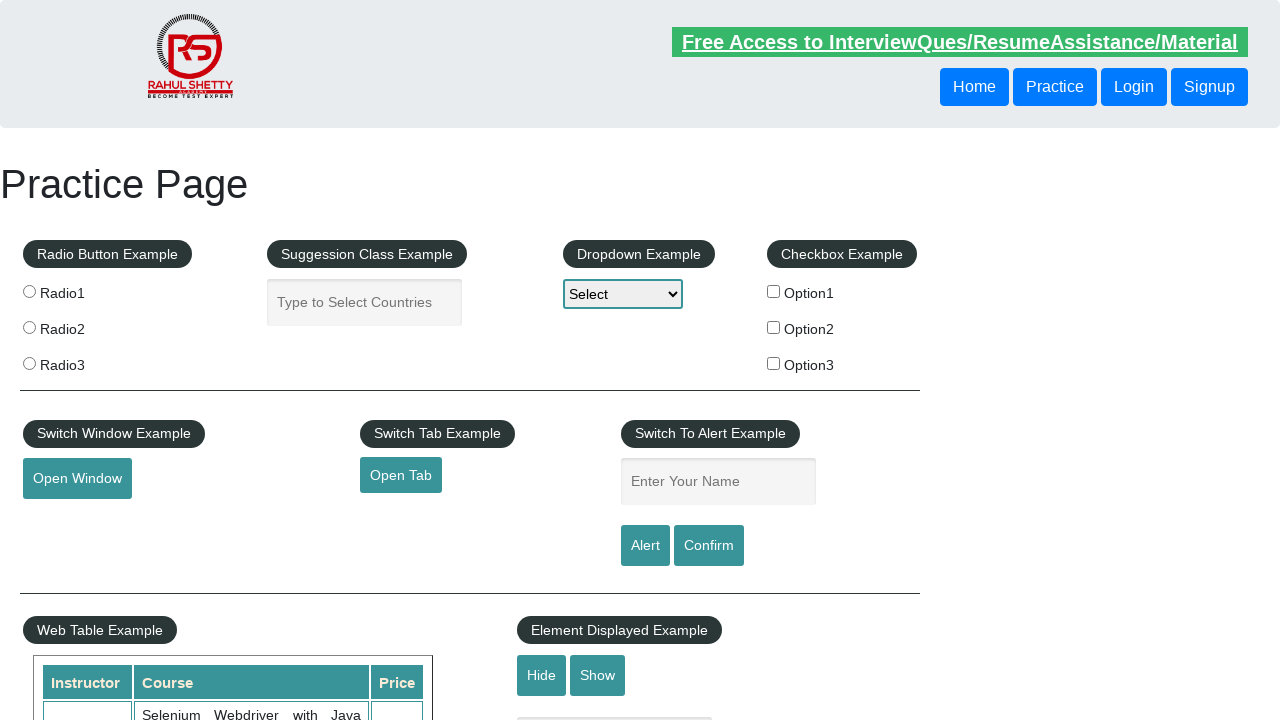

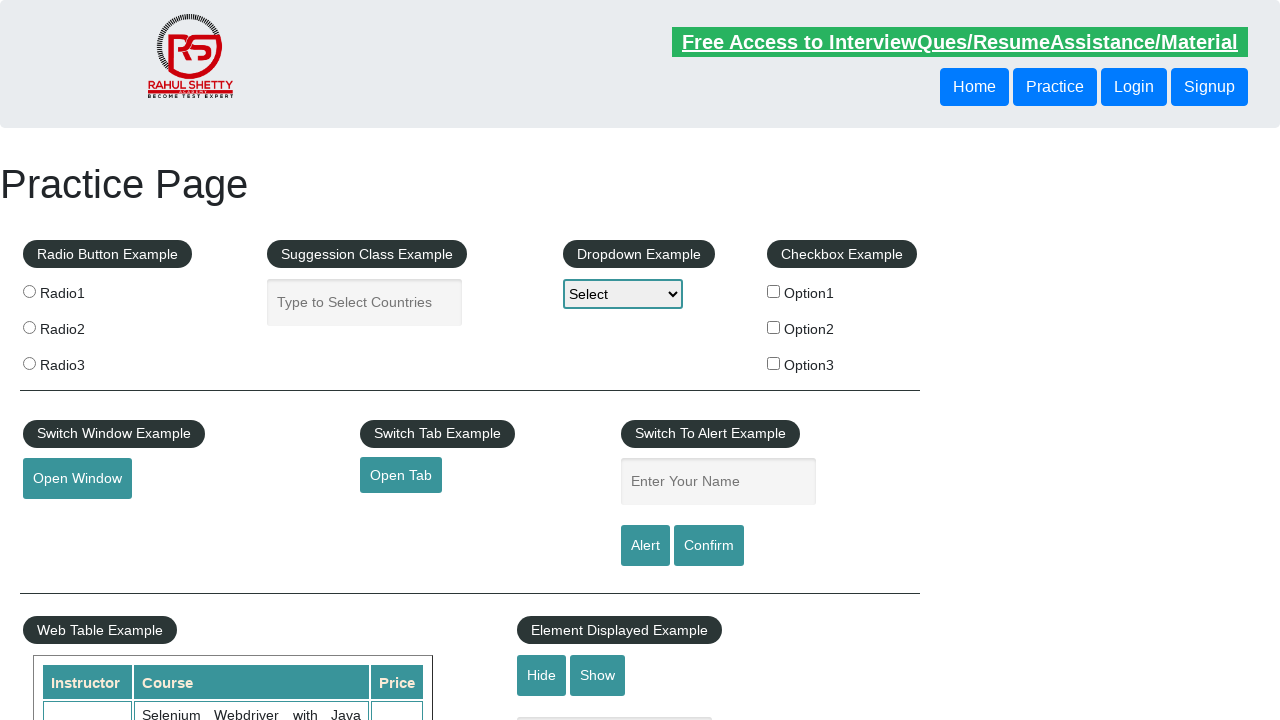